Tests filtering to display only active (not completed) todo items

Starting URL: https://demo.playwright.dev/todomvc

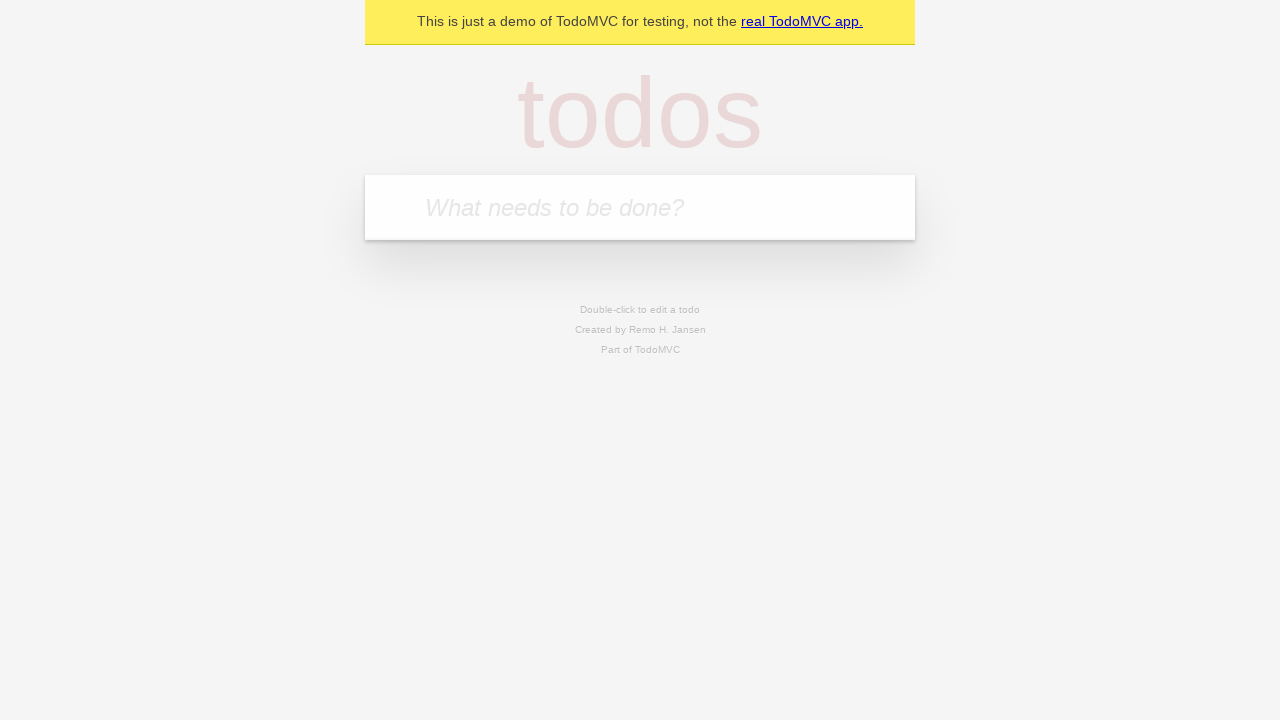

Filled todo input with 'buy some cheese' on internal:attr=[placeholder="What needs to be done?"i]
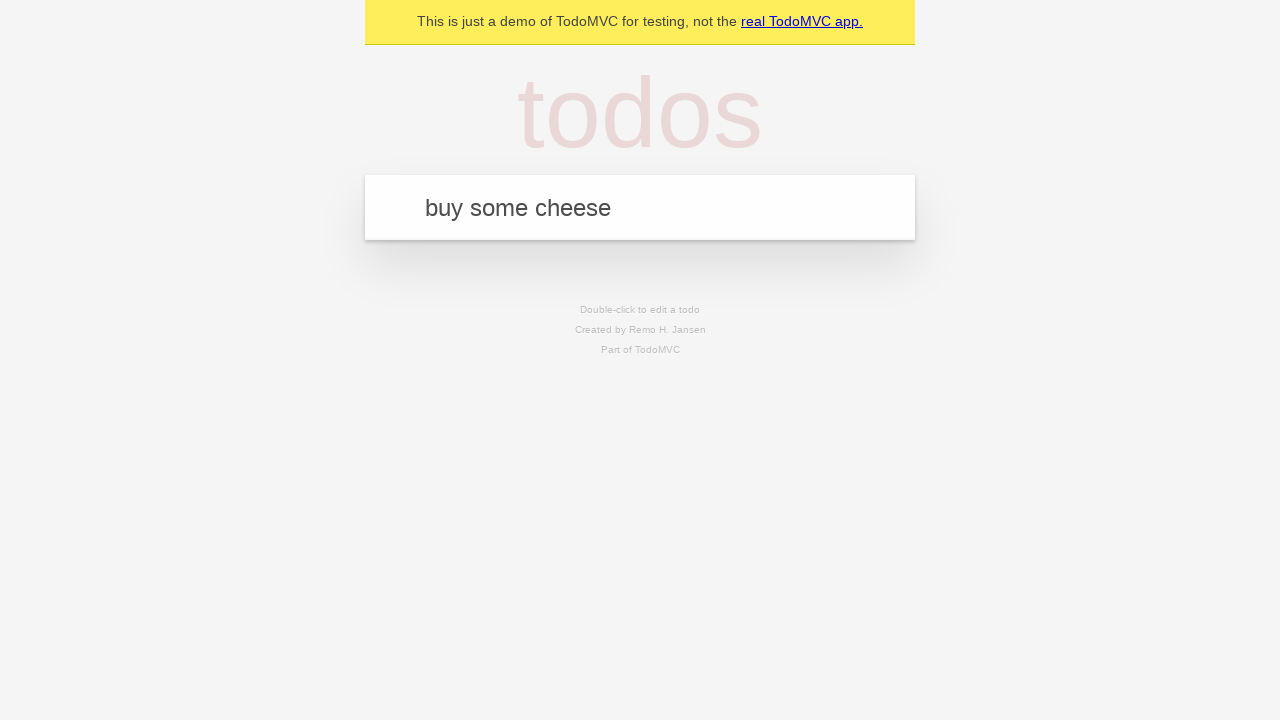

Pressed Enter to add todo 'buy some cheese' on internal:attr=[placeholder="What needs to be done?"i]
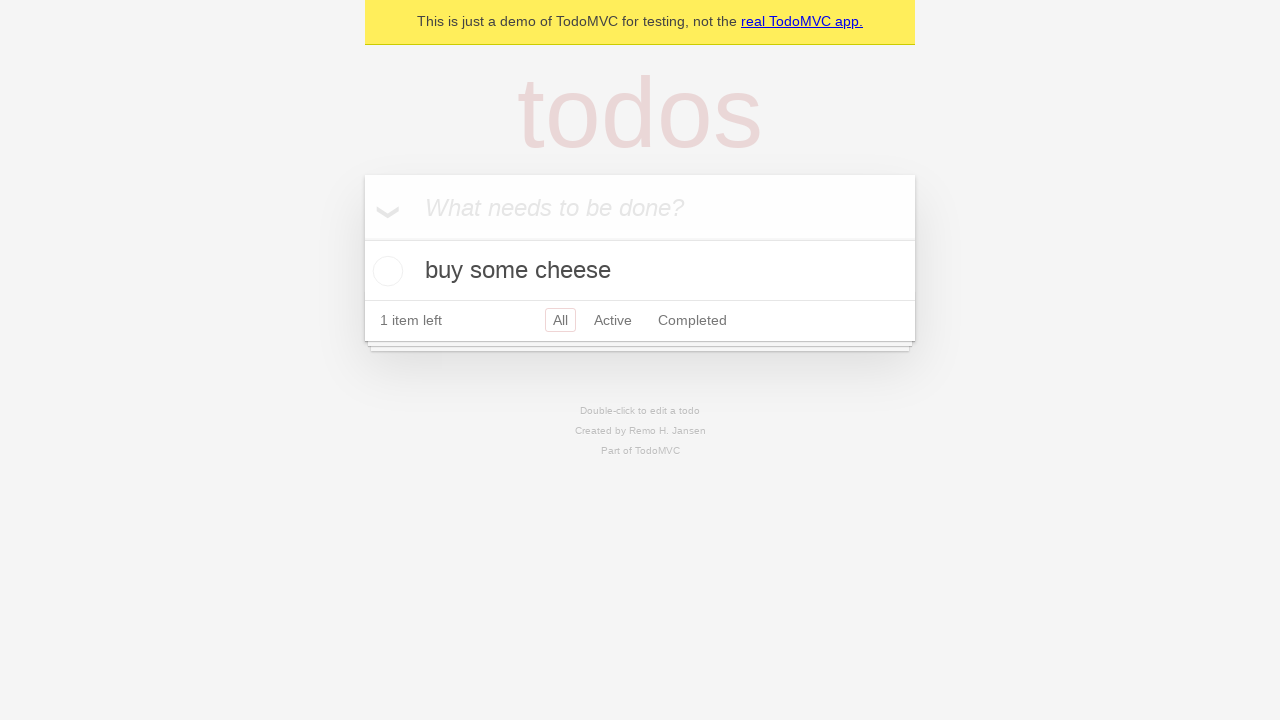

Filled todo input with 'feed the cat' on internal:attr=[placeholder="What needs to be done?"i]
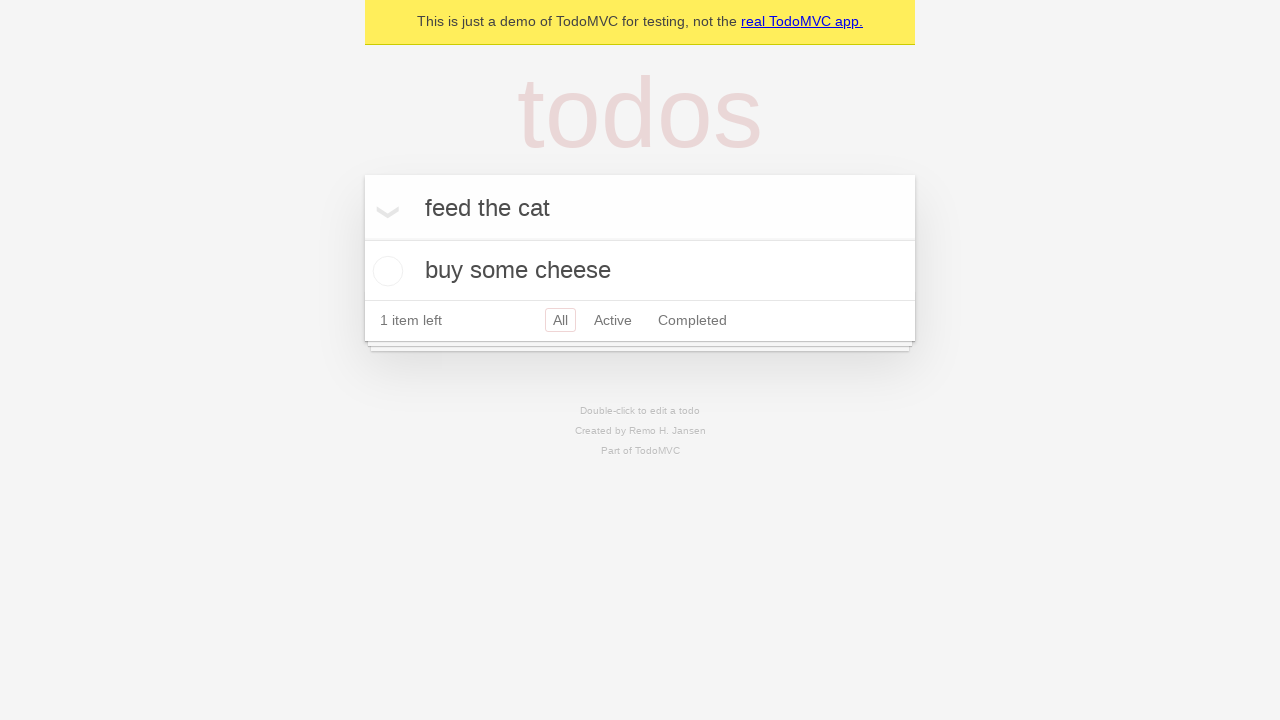

Pressed Enter to add todo 'feed the cat' on internal:attr=[placeholder="What needs to be done?"i]
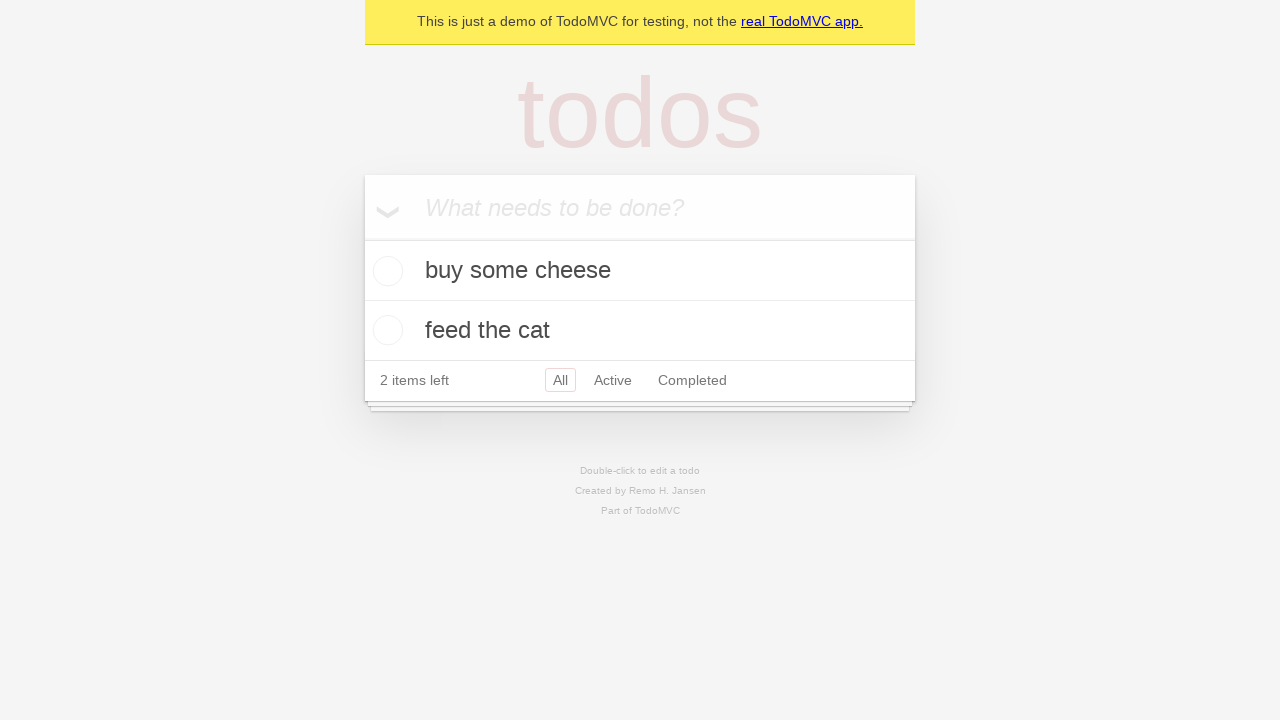

Filled todo input with 'book a doctors appointment' on internal:attr=[placeholder="What needs to be done?"i]
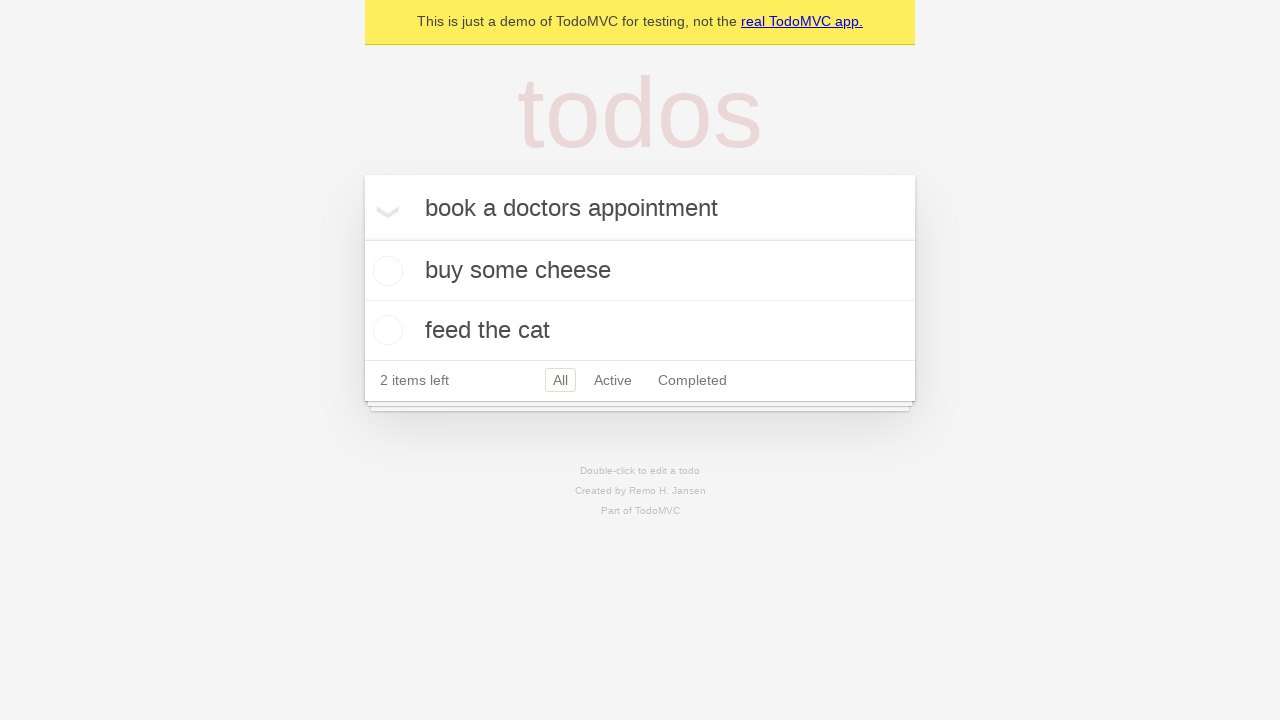

Pressed Enter to add todo 'book a doctors appointment' on internal:attr=[placeholder="What needs to be done?"i]
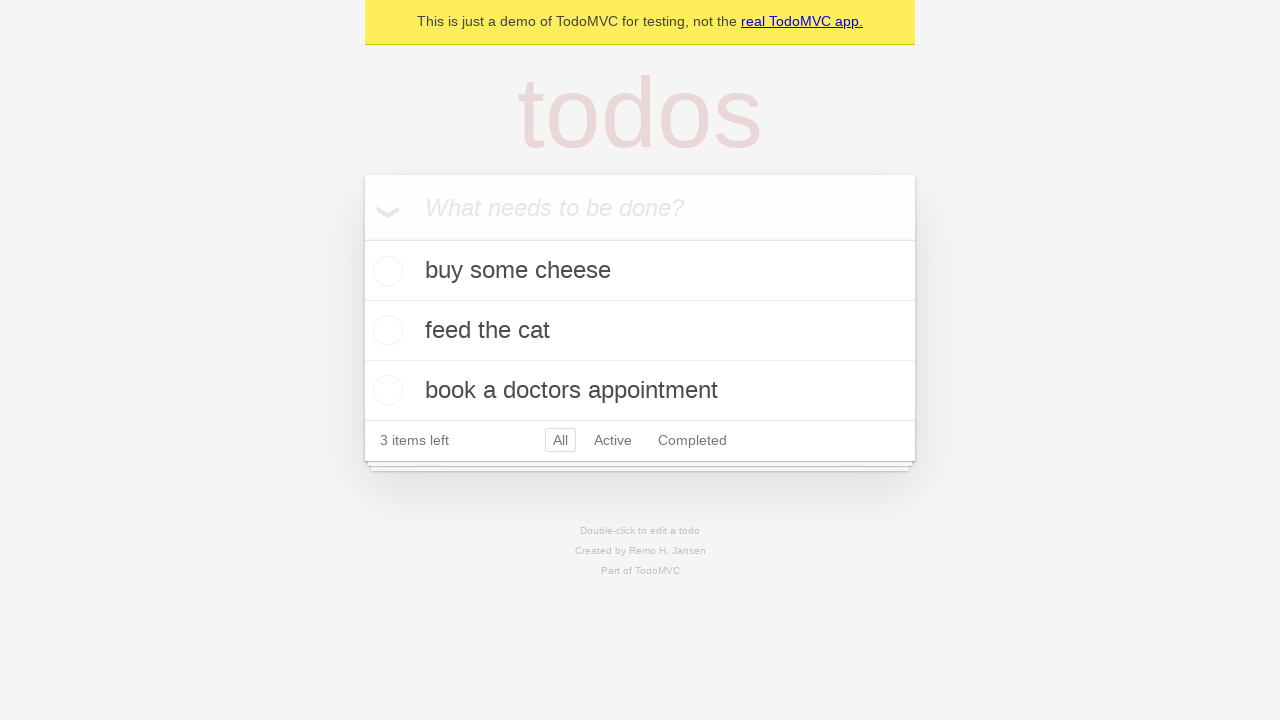

Waited for all 3 todos to be added to the list
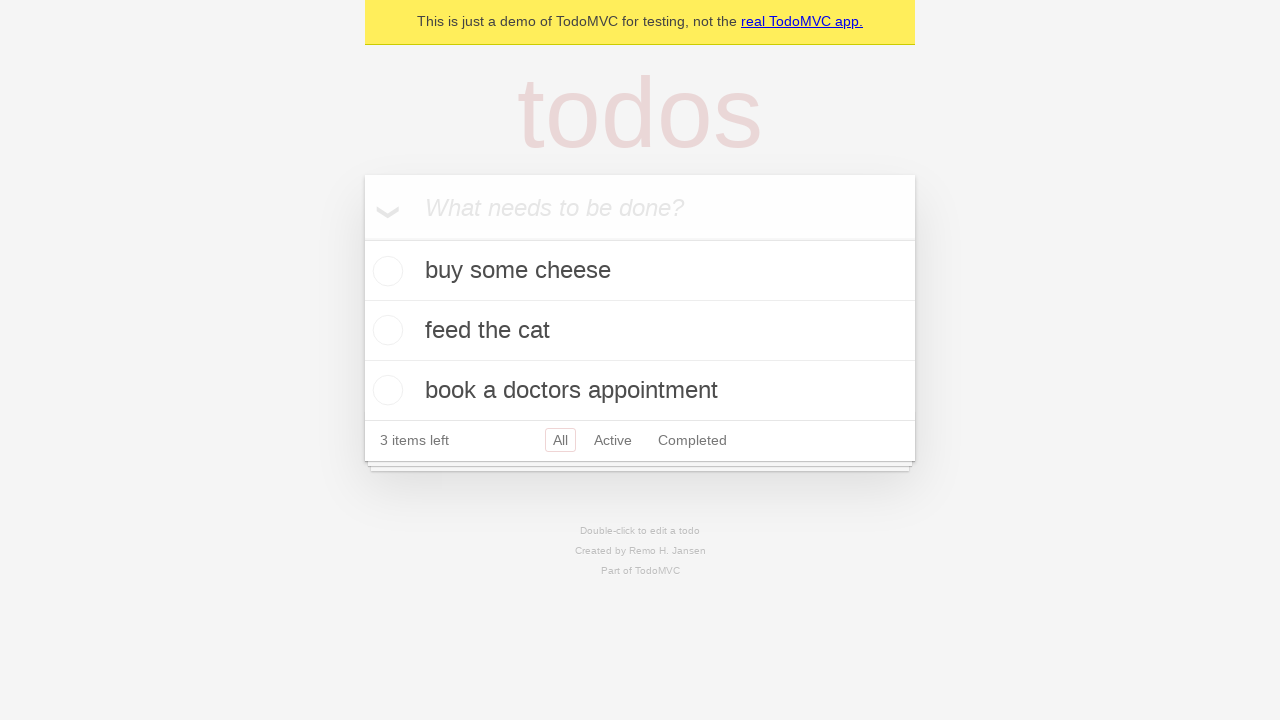

Checked the second todo item to mark it as completed at (385, 330) on internal:testid=[data-testid="todo-item"s] >> nth=1 >> internal:role=checkbox
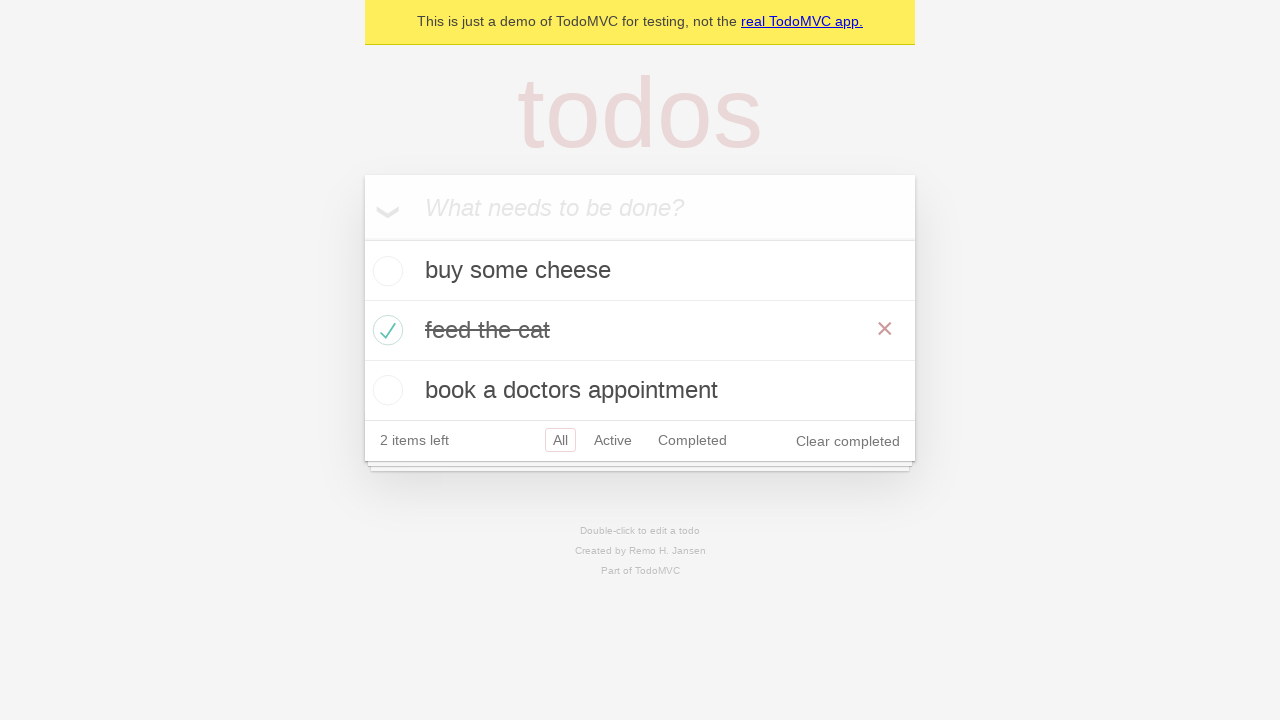

Clicked the Active filter link at (613, 440) on internal:role=link[name="Active"i]
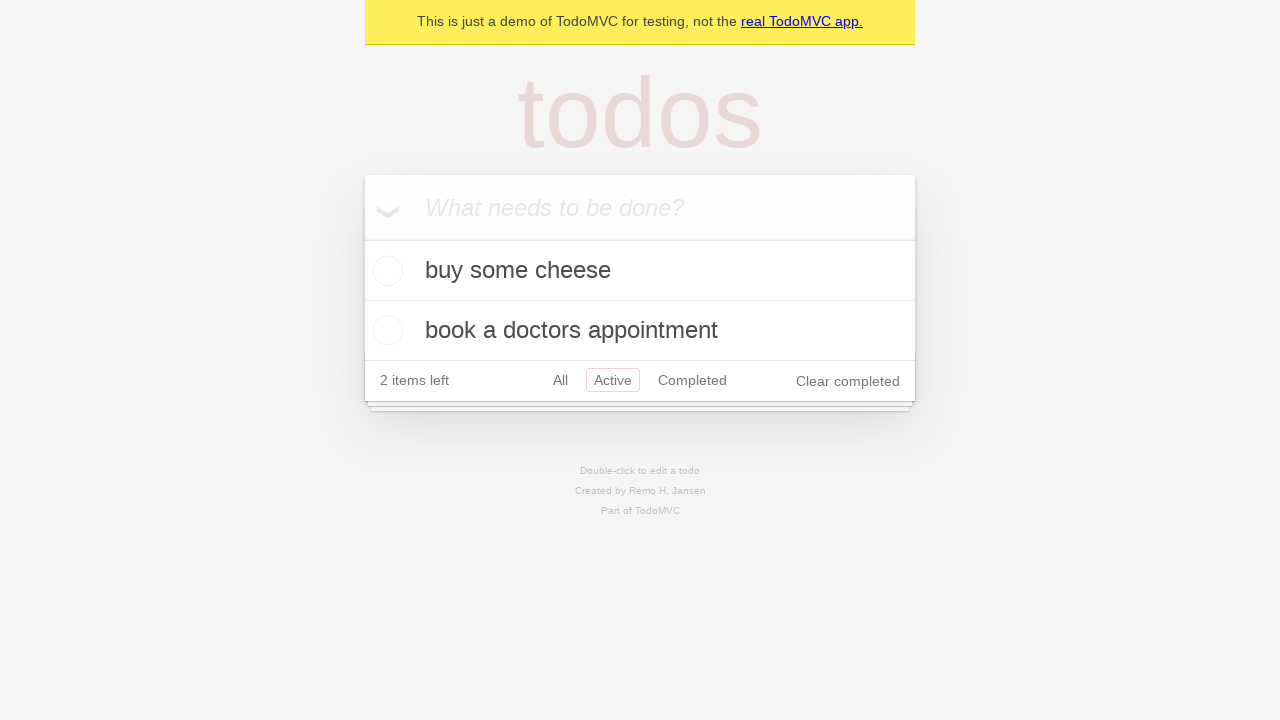

Waited for filtered view to display only 2 active todo items
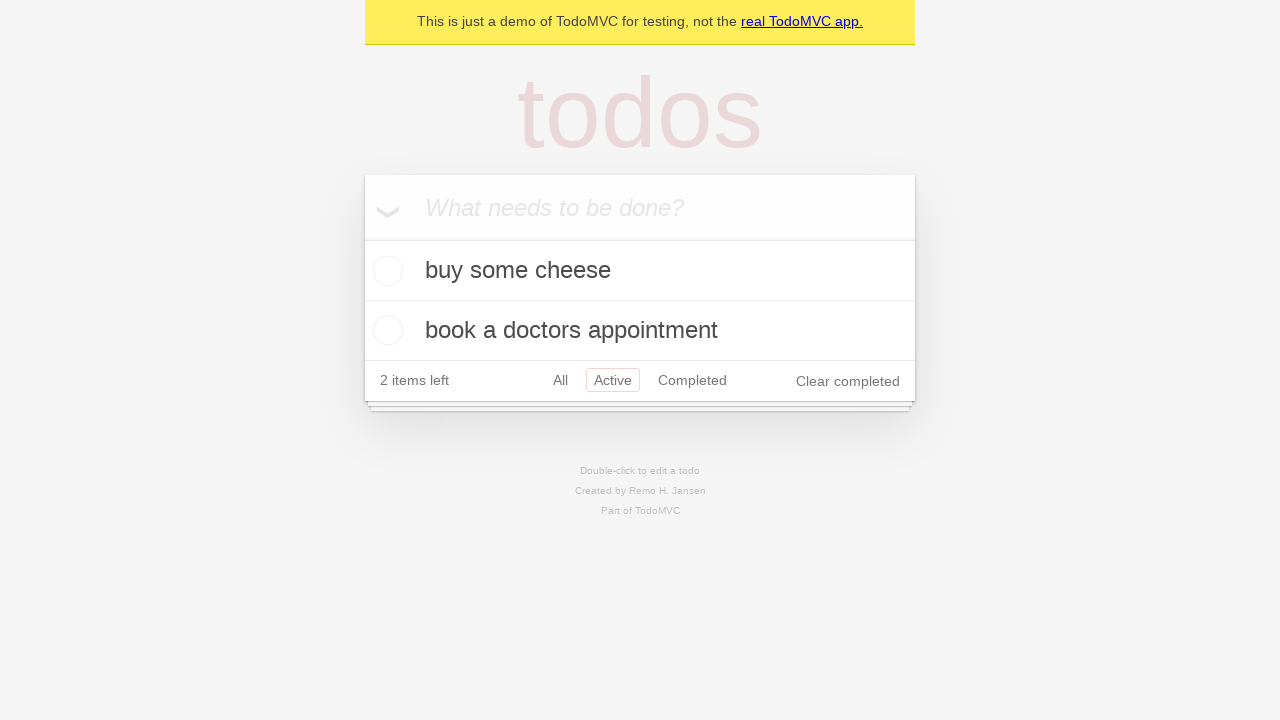

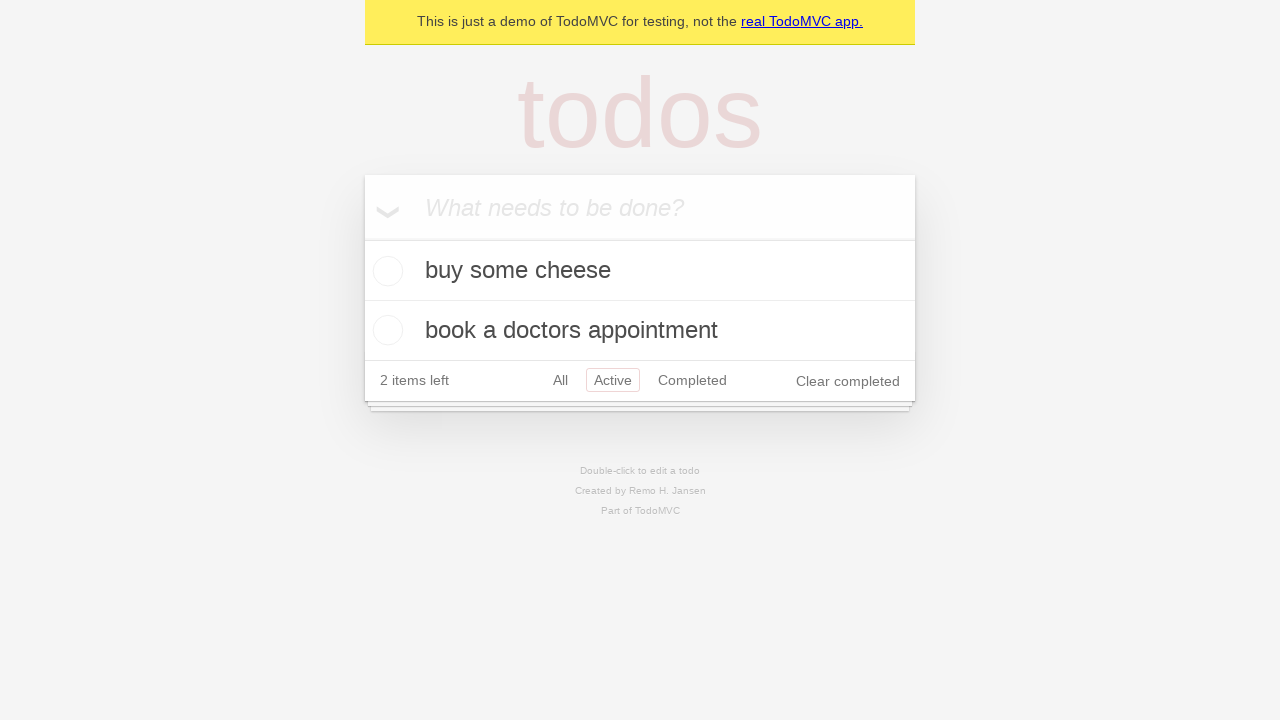